Tests jQuery UI selectable widget by selecting multiple items using click and hold actions

Starting URL: http://jqueryui.com/selectable/

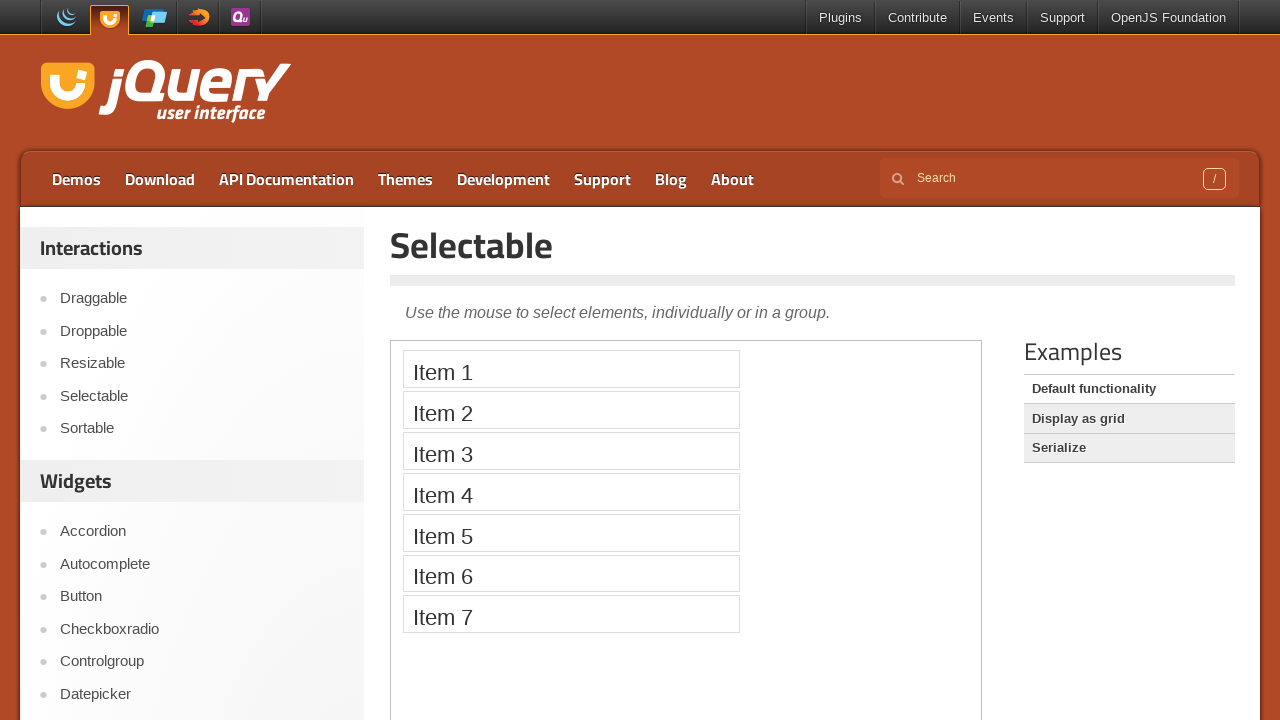

Located the demo iframe for jQuery UI selectable widget
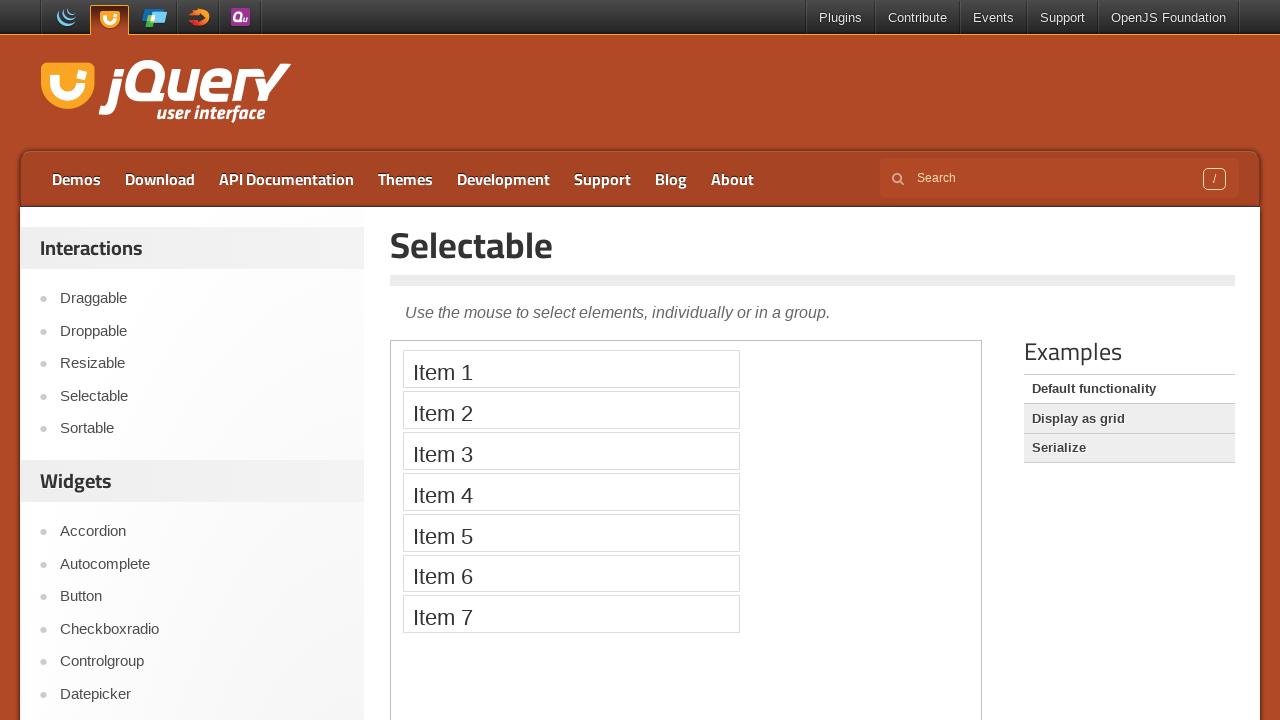

Located the first selectable item
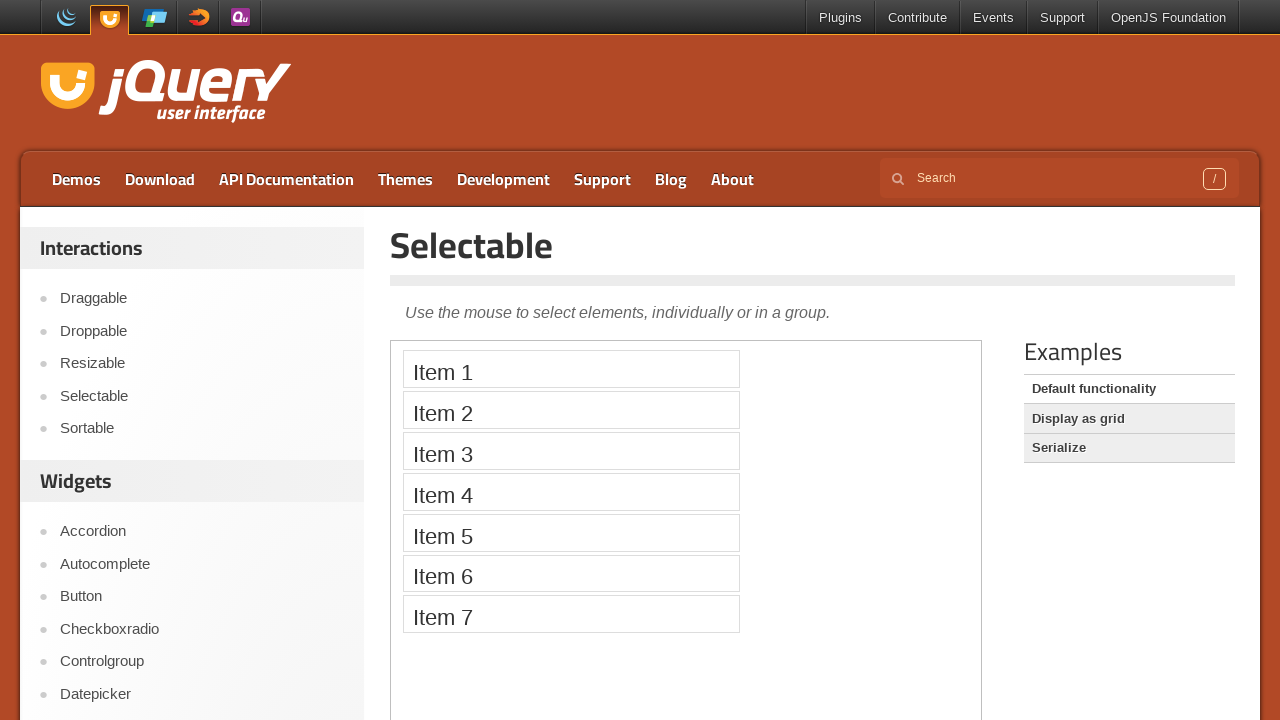

Located the fourth selectable item
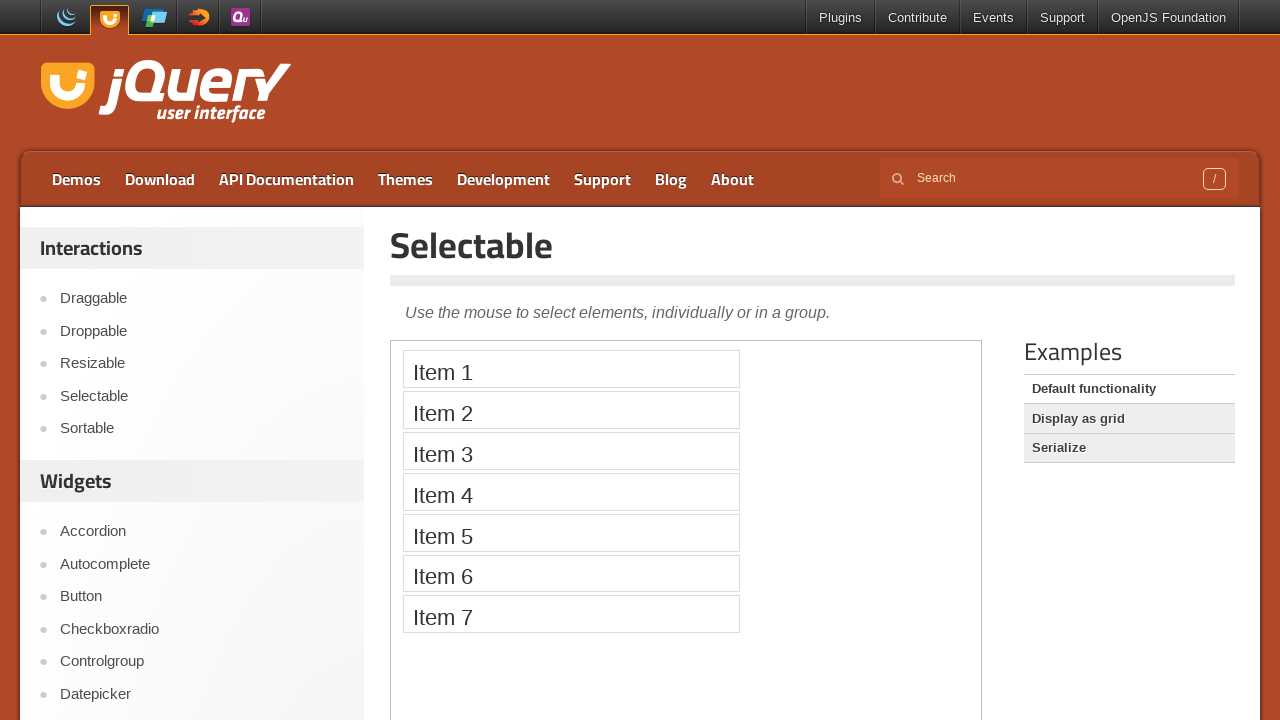

Clicked the first selectable item with Shift modifier at (571, 369) on .demo-frame >> internal:control=enter-frame >> xpath=//ol[@id='selectable']/li[1
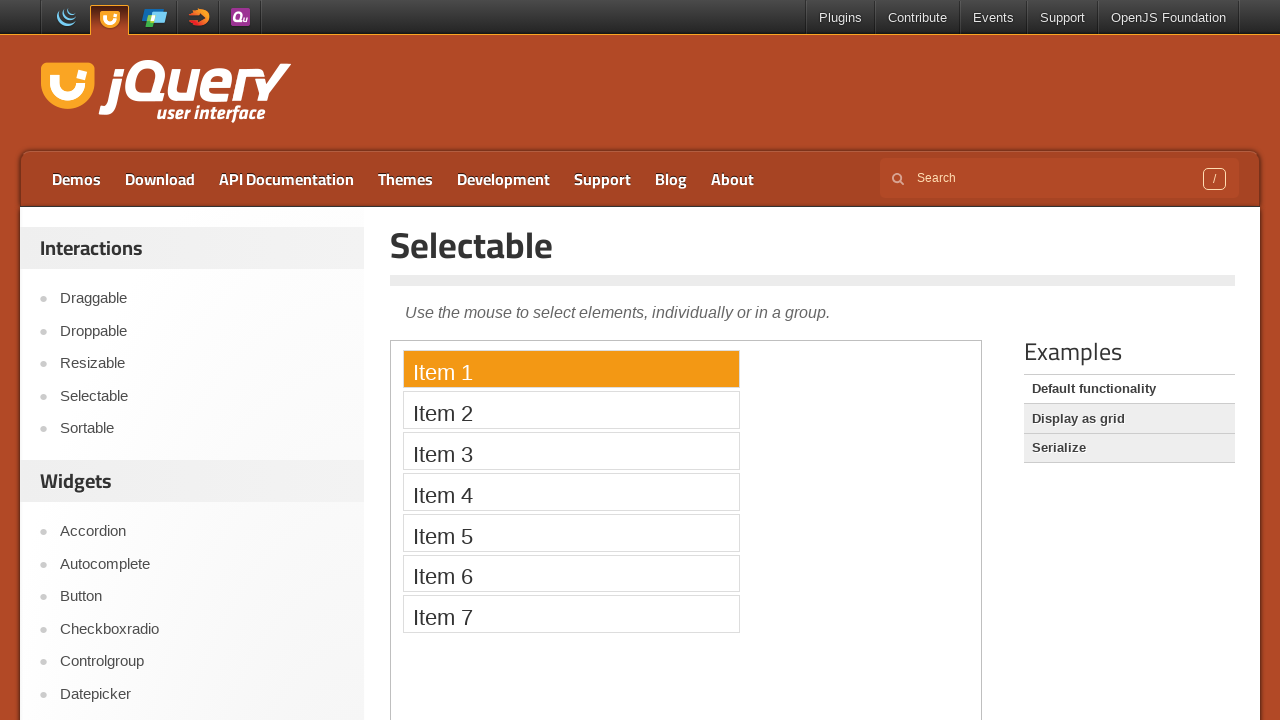

Clicked the fourth selectable item to select items 1-4 at (571, 492) on .demo-frame >> internal:control=enter-frame >> xpath=//ol[@id='selectable']/li[4
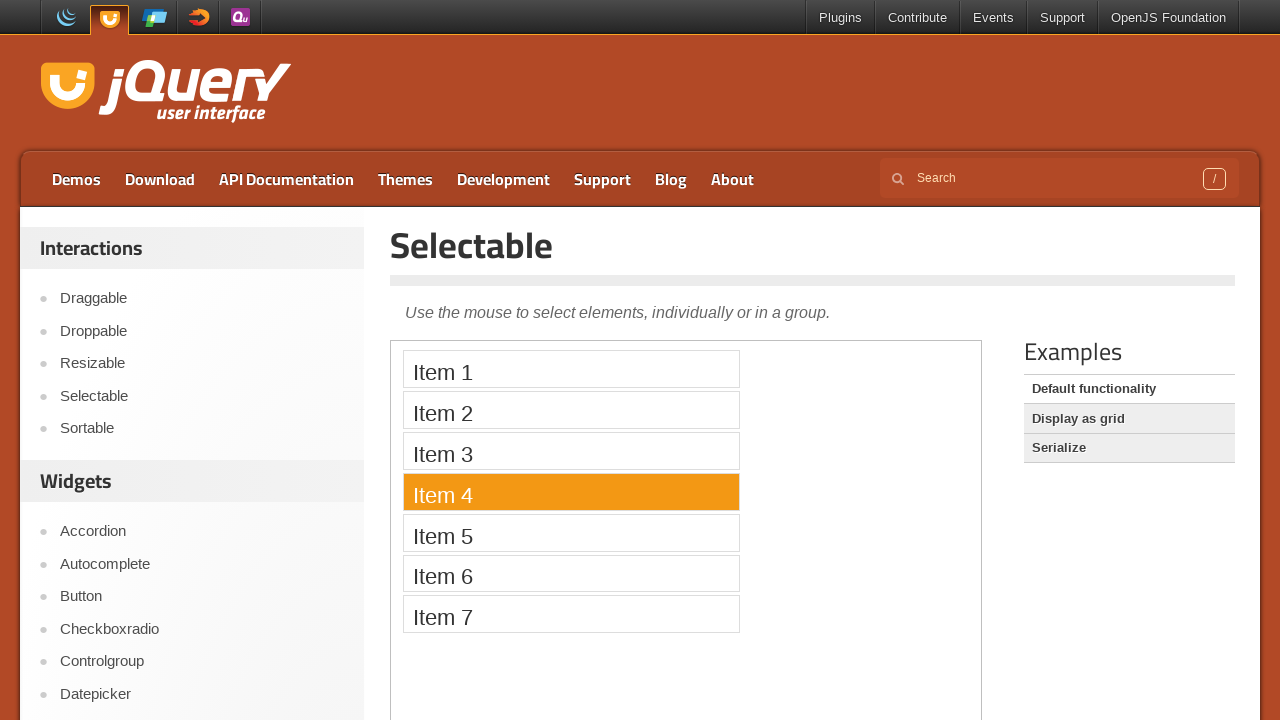

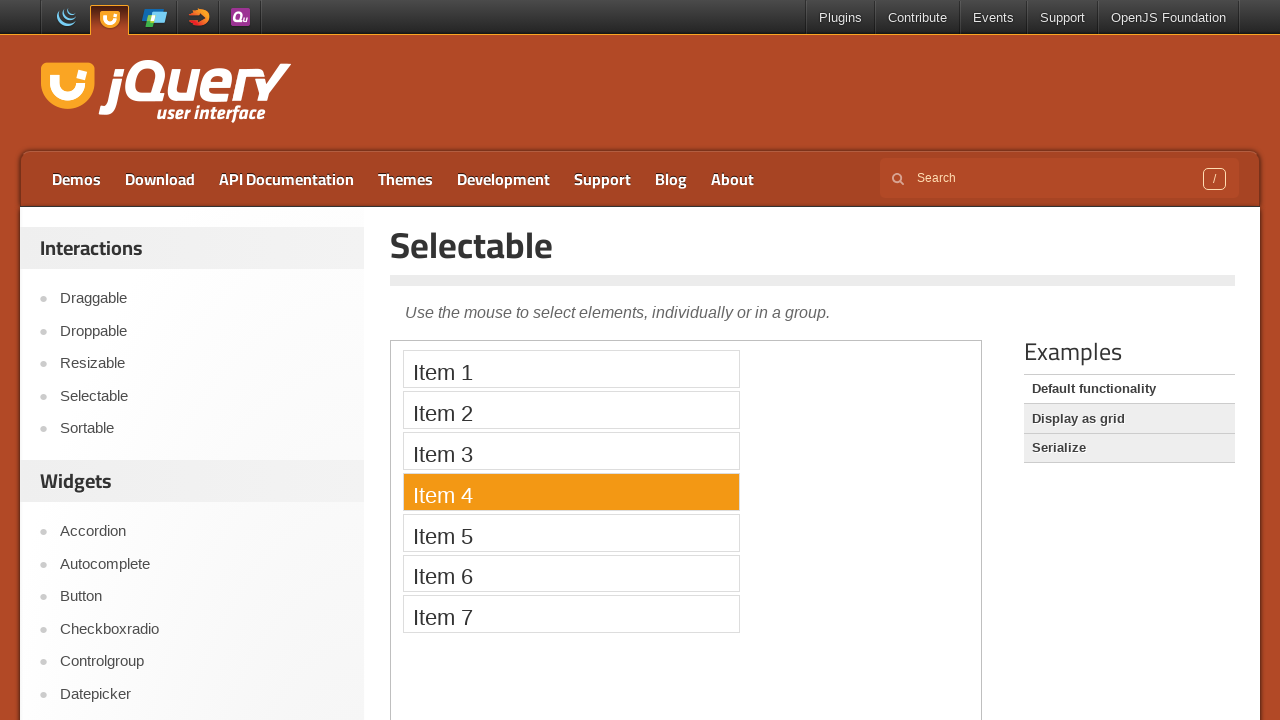